Tests main navigation menu links on a website by clicking each menu item (about, videos, podcasts, blog, courses) and verifying the URL changes correctly. The test handles both desktop and mobile viewports by checking for a hamburger menu button on mobile.

Starting URL: https://debbie.codes

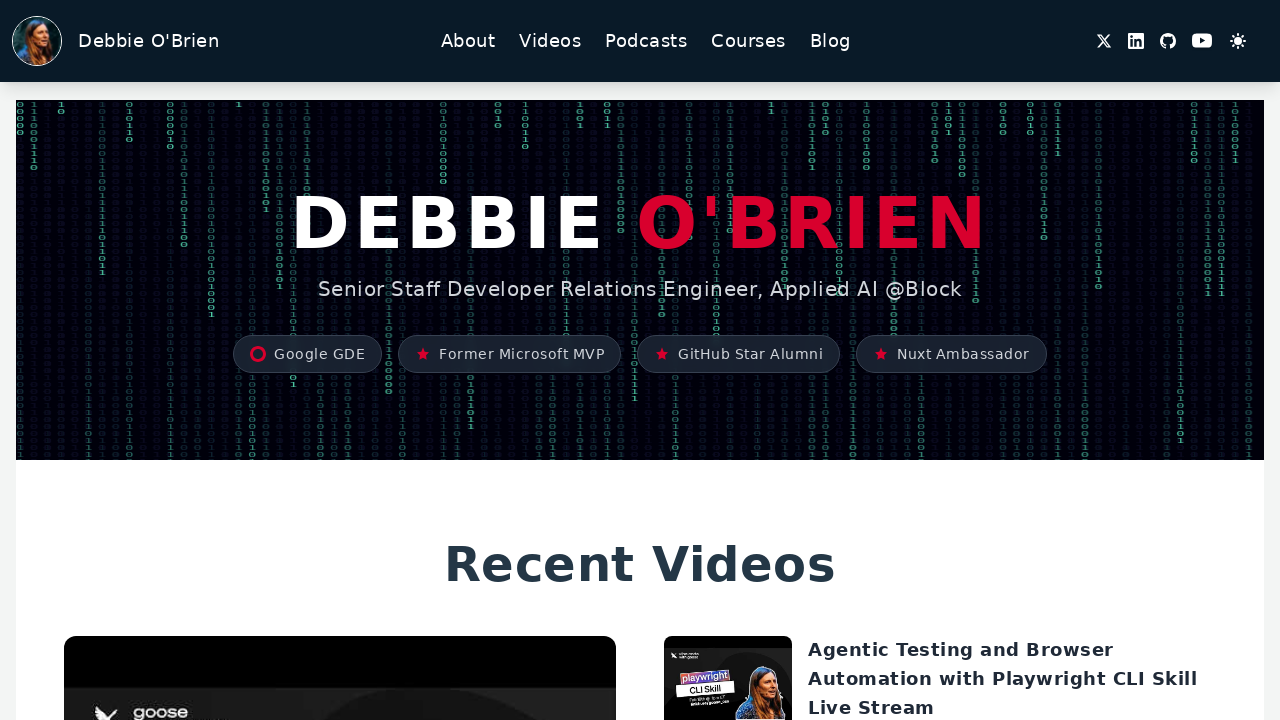

Checked viewport size to determine if mobile (width < 768px)
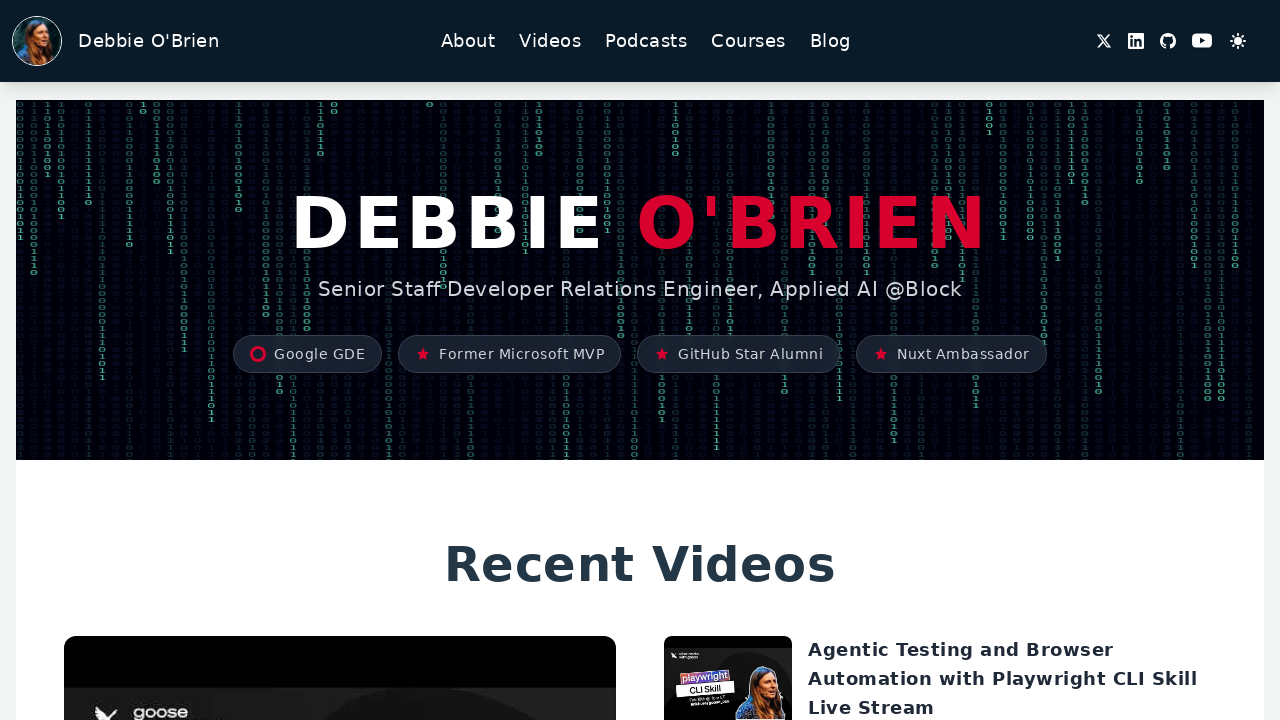

Clicked 'about' navigation link at (468, 40) on internal:role=navigation >> internal:role=link[name="about"i]
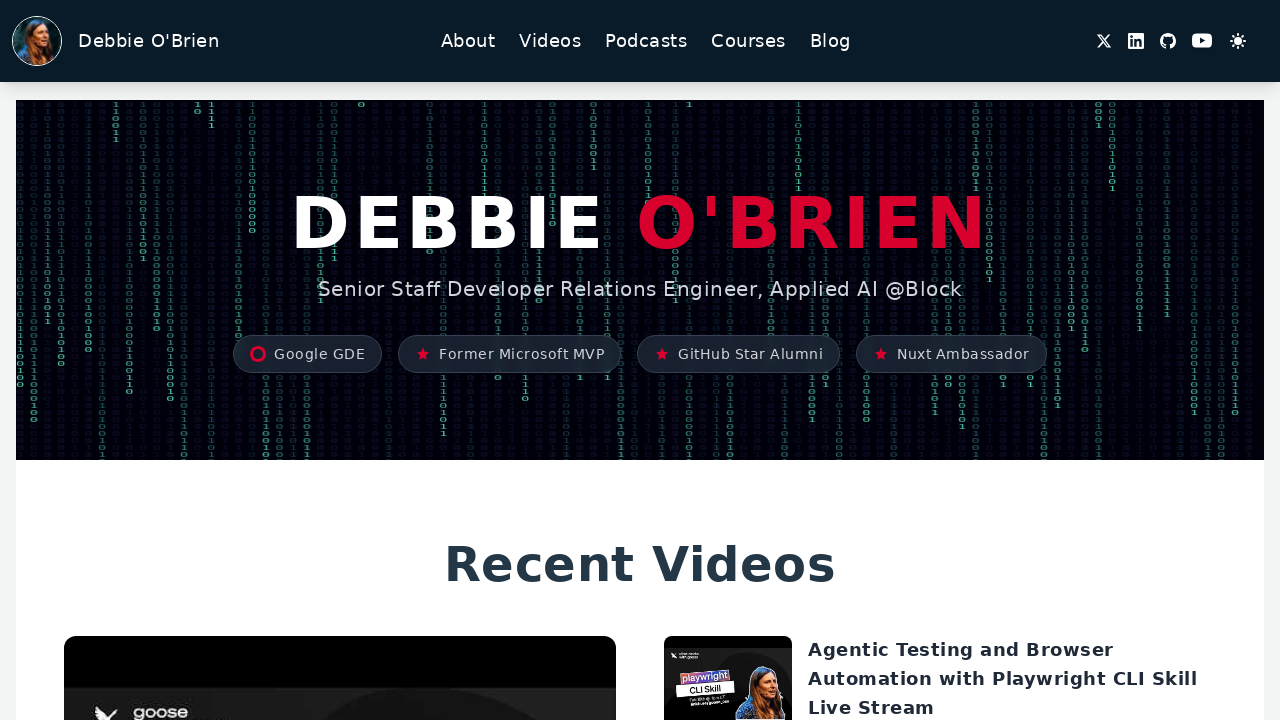

Verified URL changed to contain '/about'
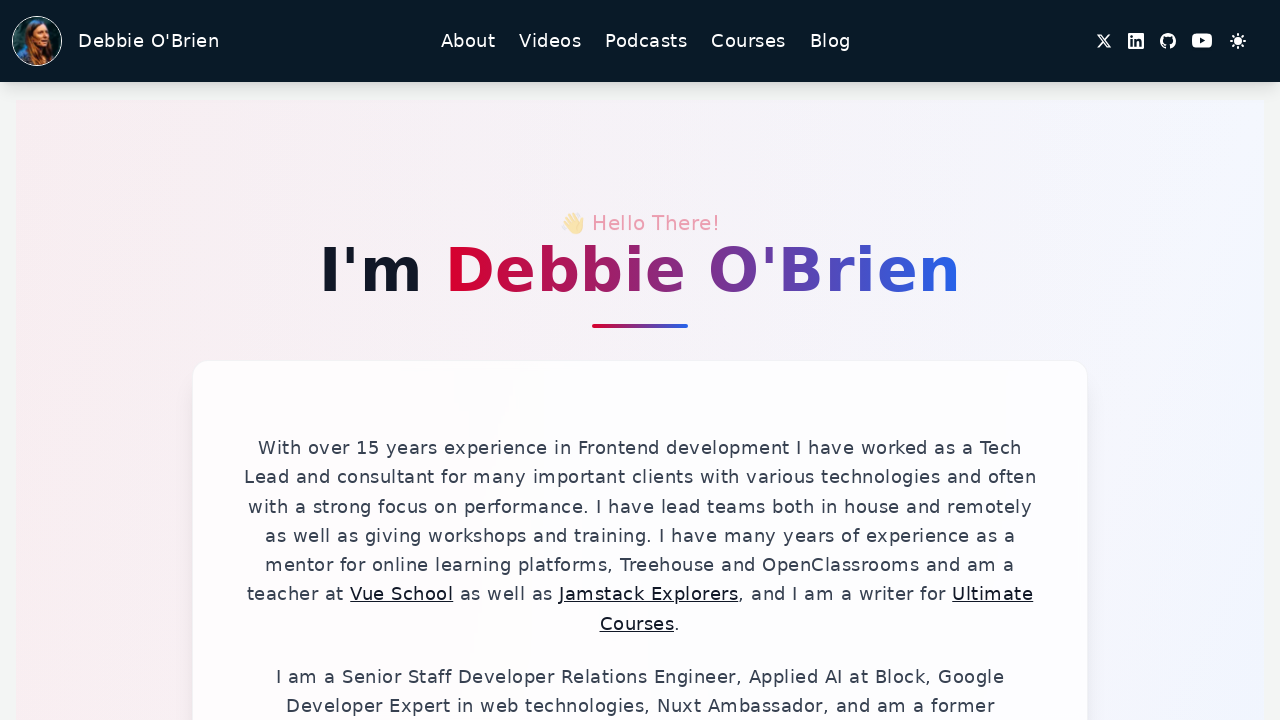

Navigated back to home page (https://debbie.codes)
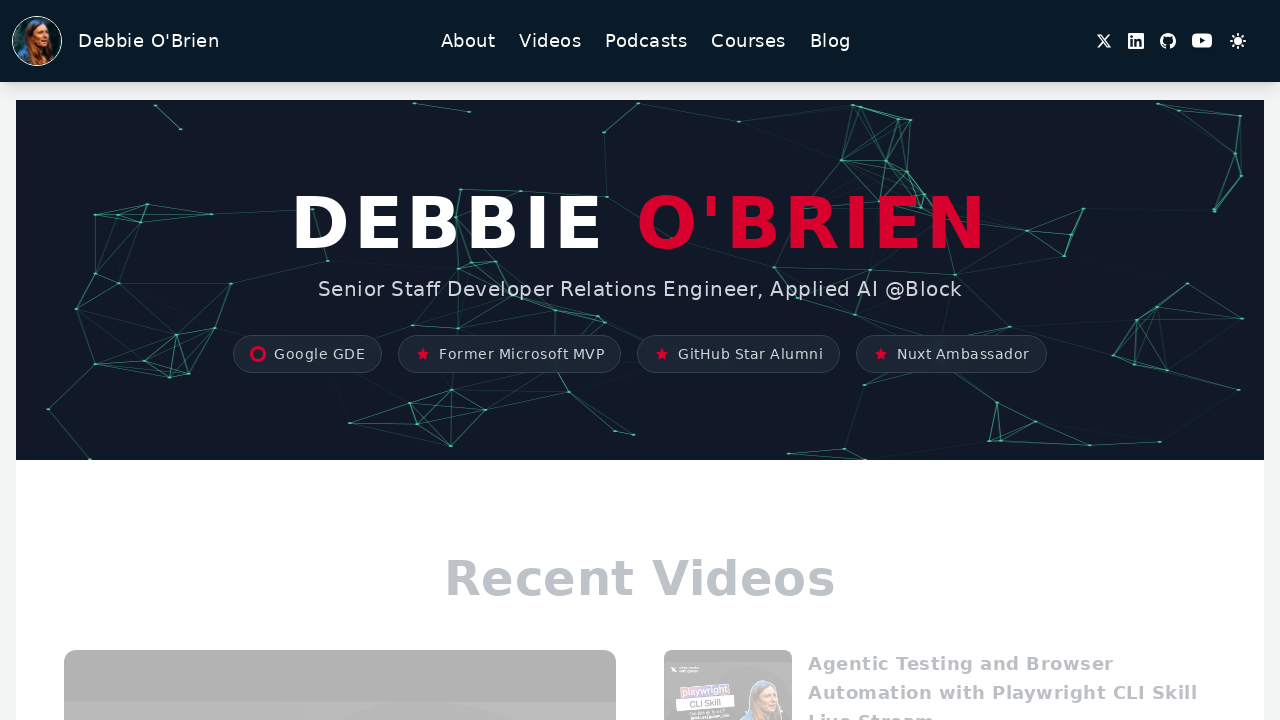

Clicked 'videos' navigation link at (550, 40) on internal:role=navigation >> internal:role=link[name="videos"i]
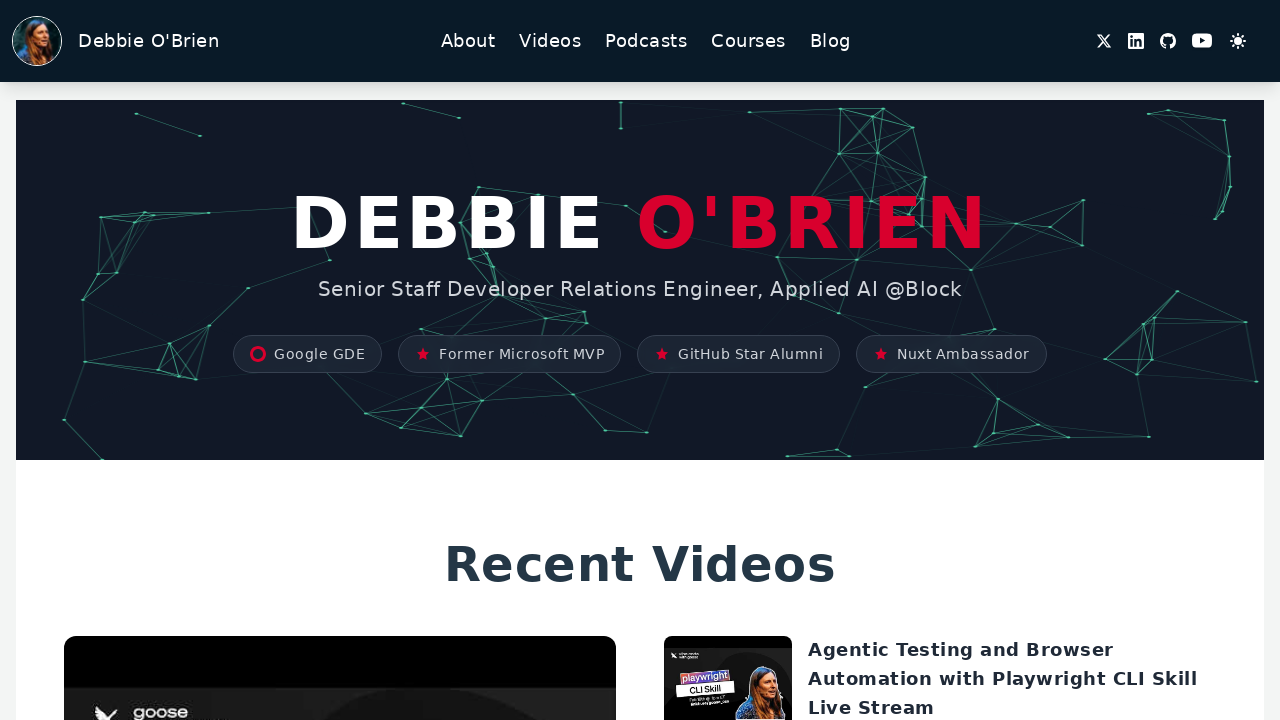

Verified URL changed to contain '/videos'
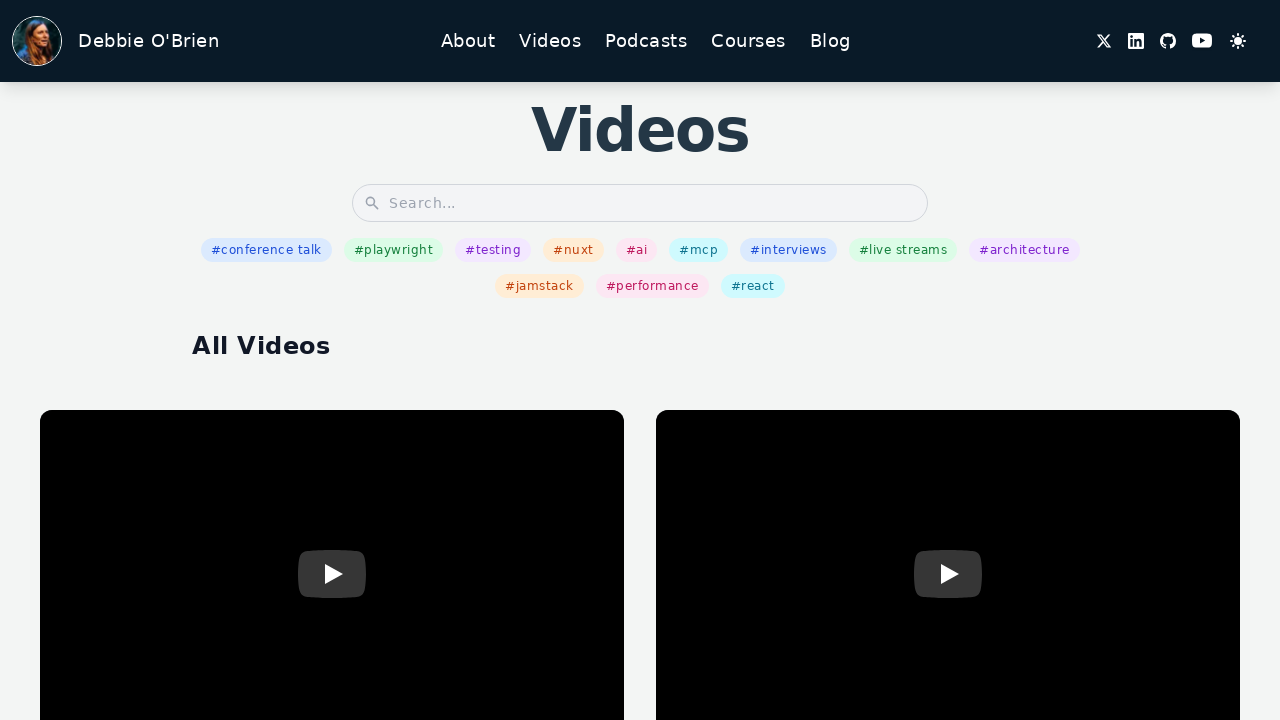

Navigated back to home page (https://debbie.codes)
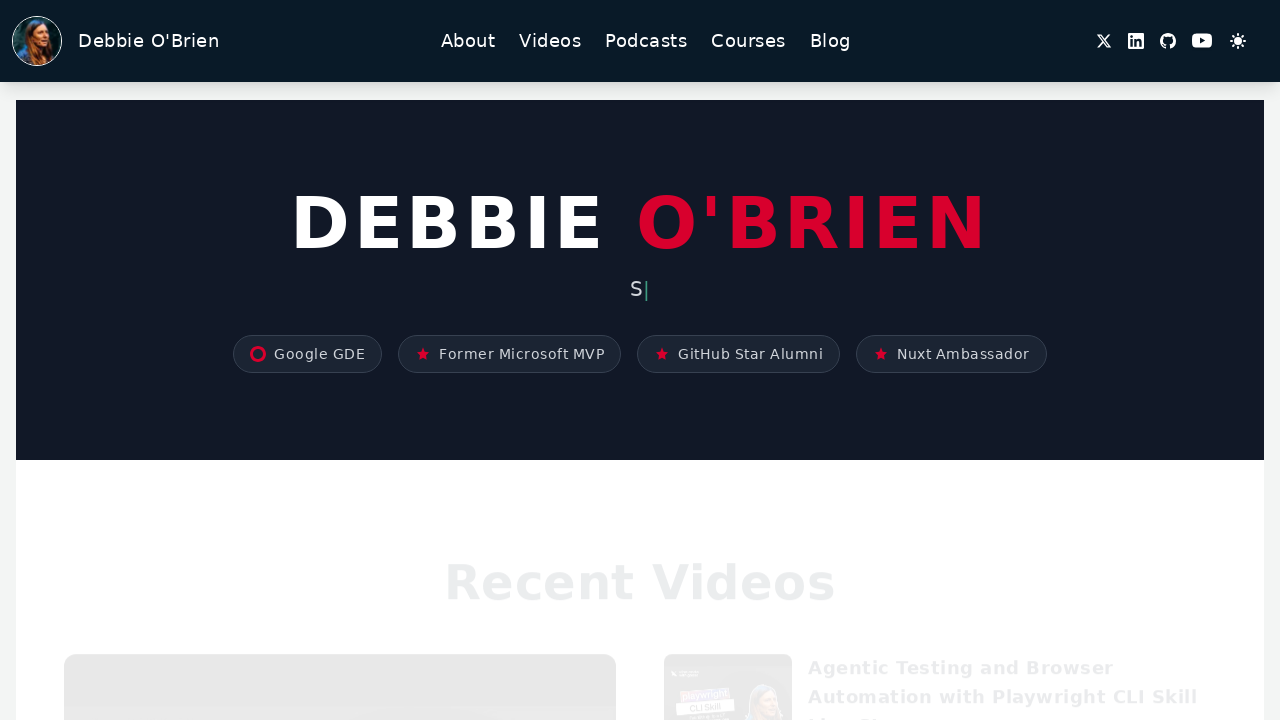

Clicked 'podcasts' navigation link at (646, 40) on internal:role=navigation >> internal:role=link[name="podcasts"i]
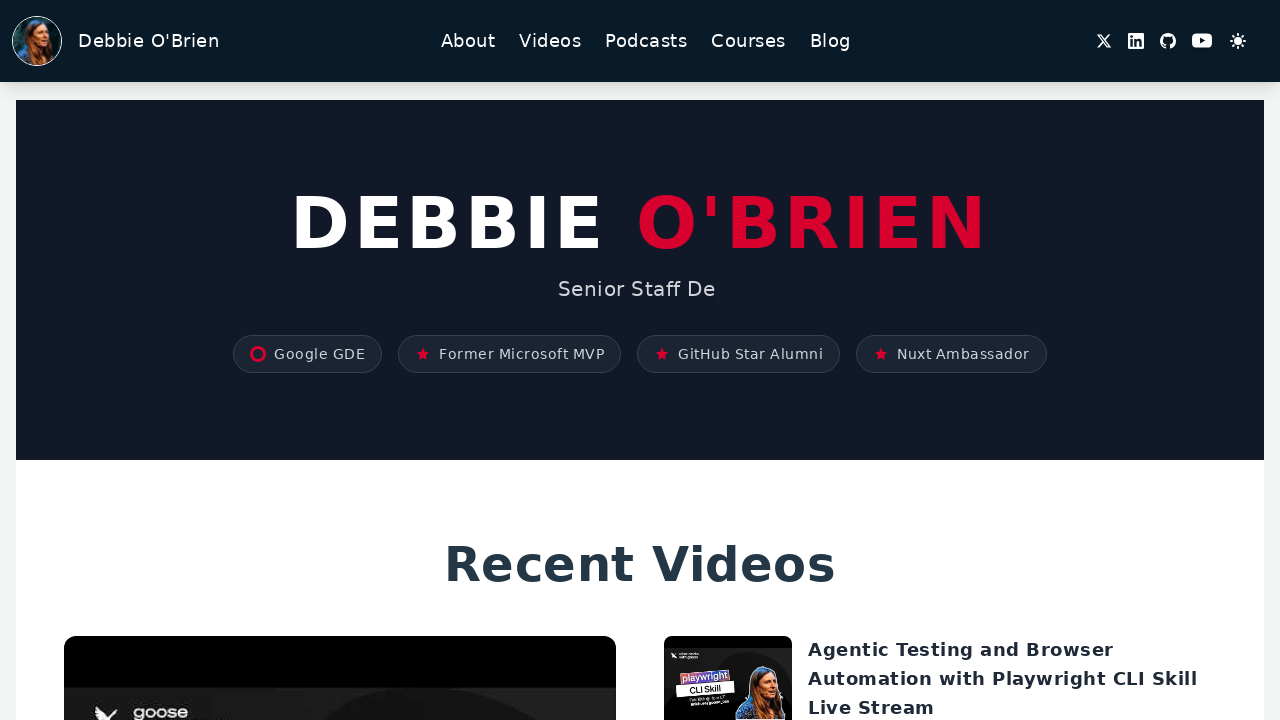

Verified URL changed to contain '/podcasts'
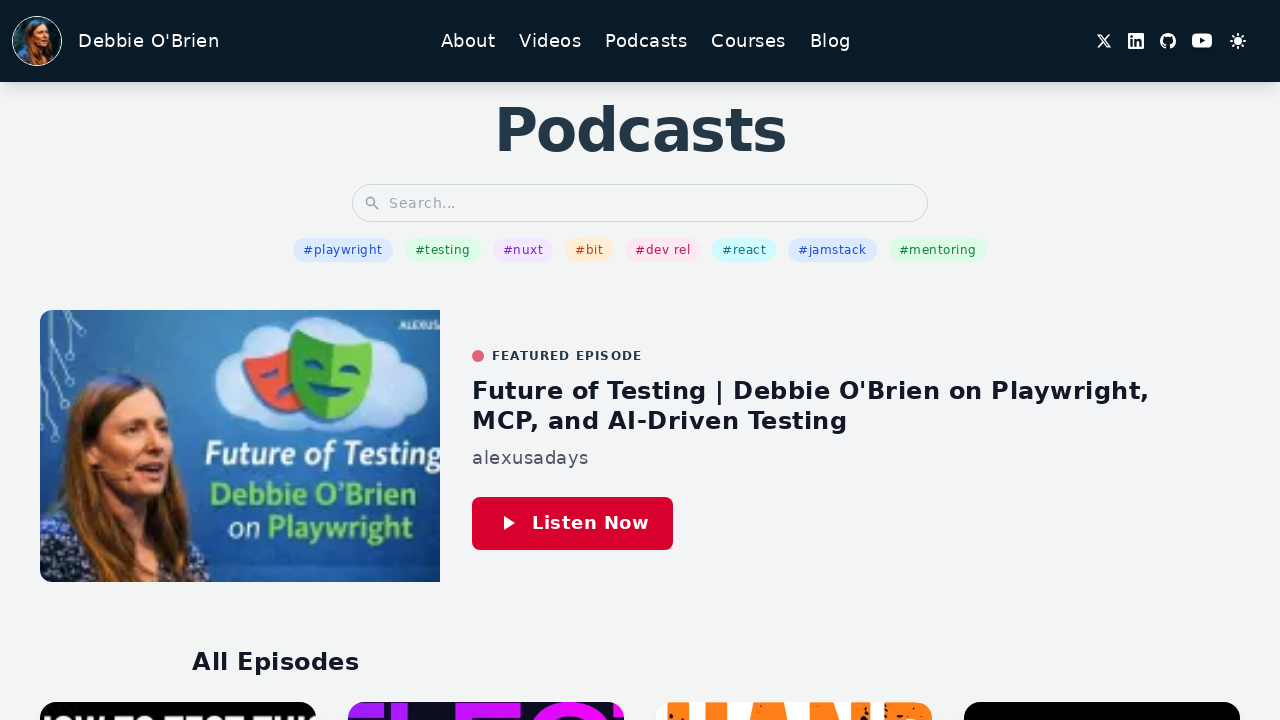

Navigated back to home page (https://debbie.codes)
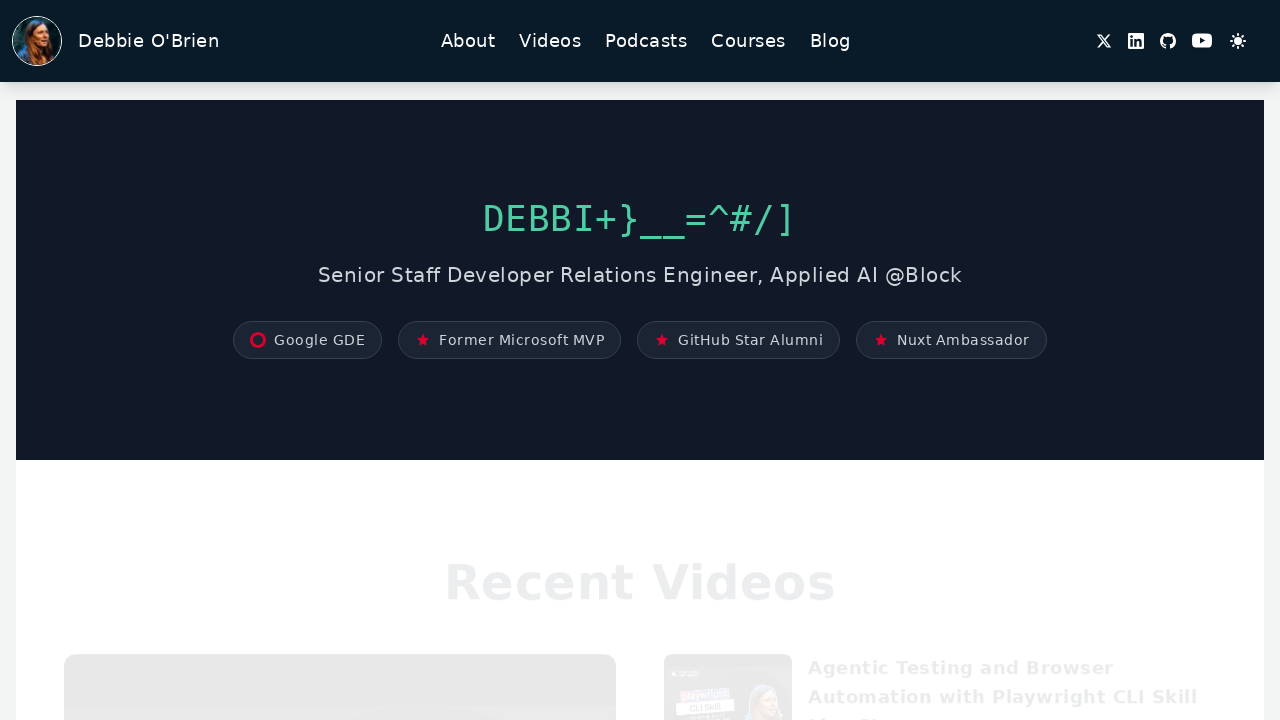

Clicked 'blog' navigation link at (830, 40) on internal:role=navigation >> internal:role=link[name="blog"i]
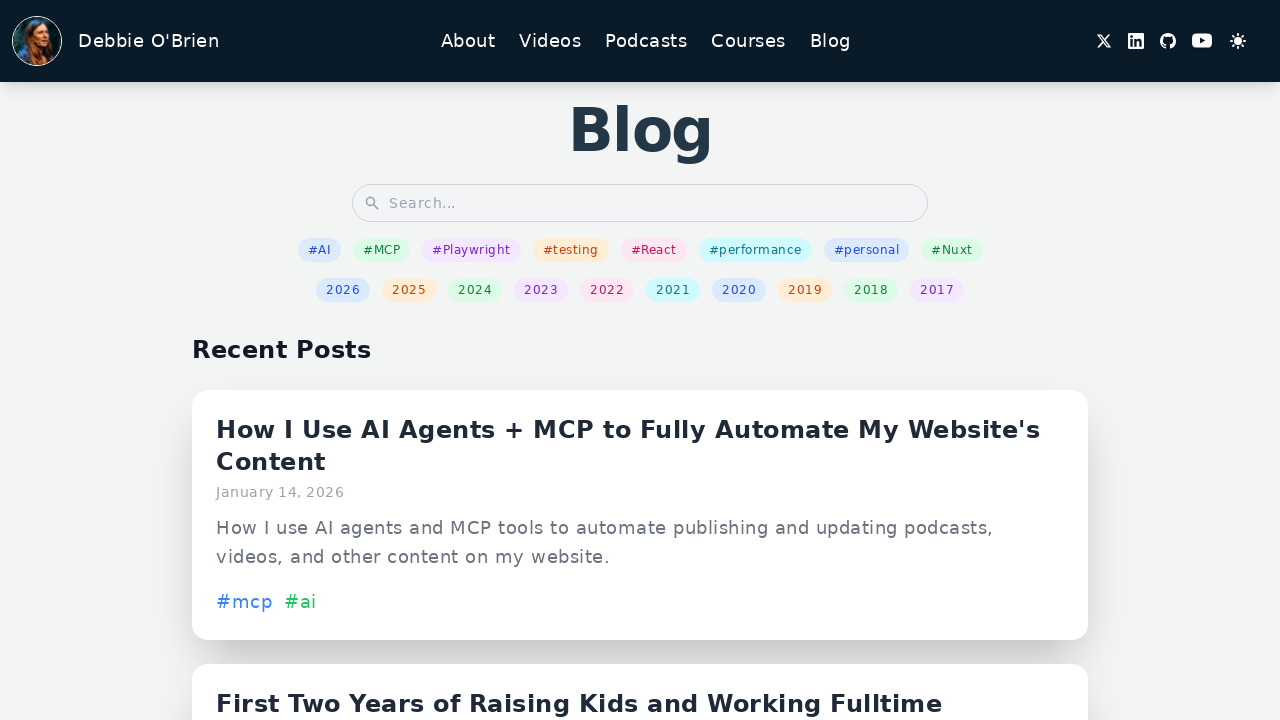

Verified URL changed to contain '/blog'
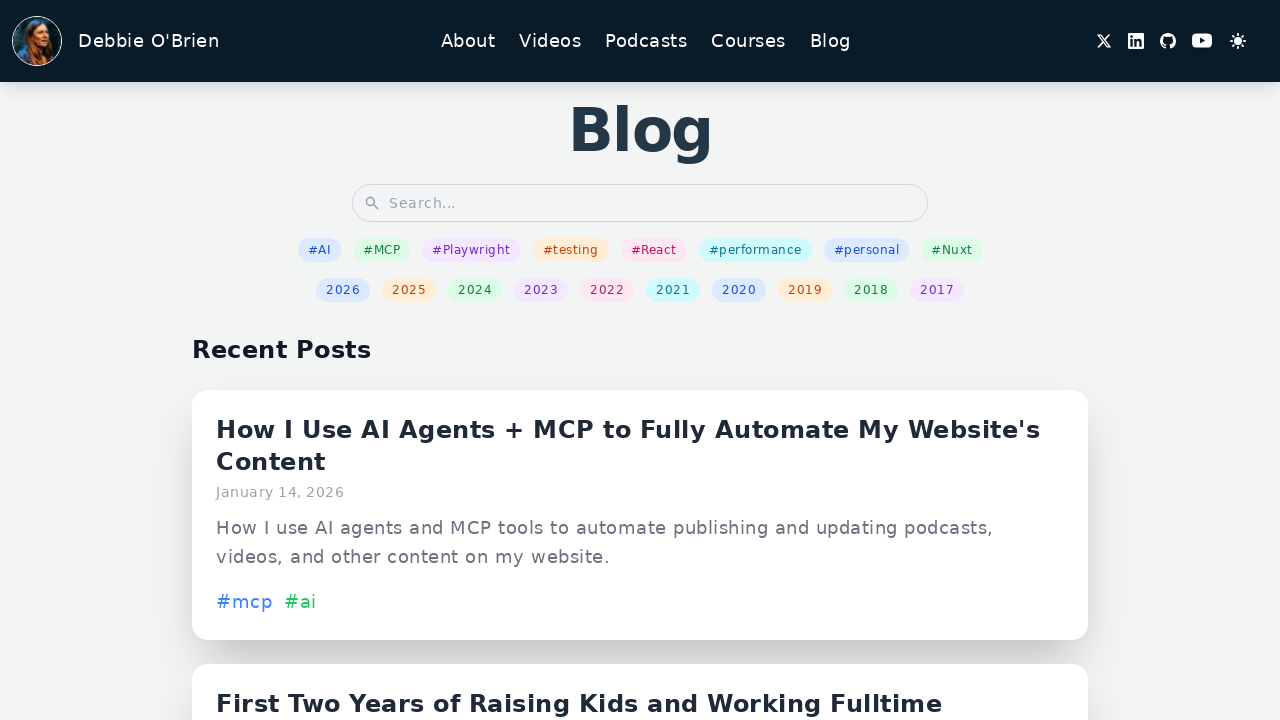

Navigated back to home page (https://debbie.codes)
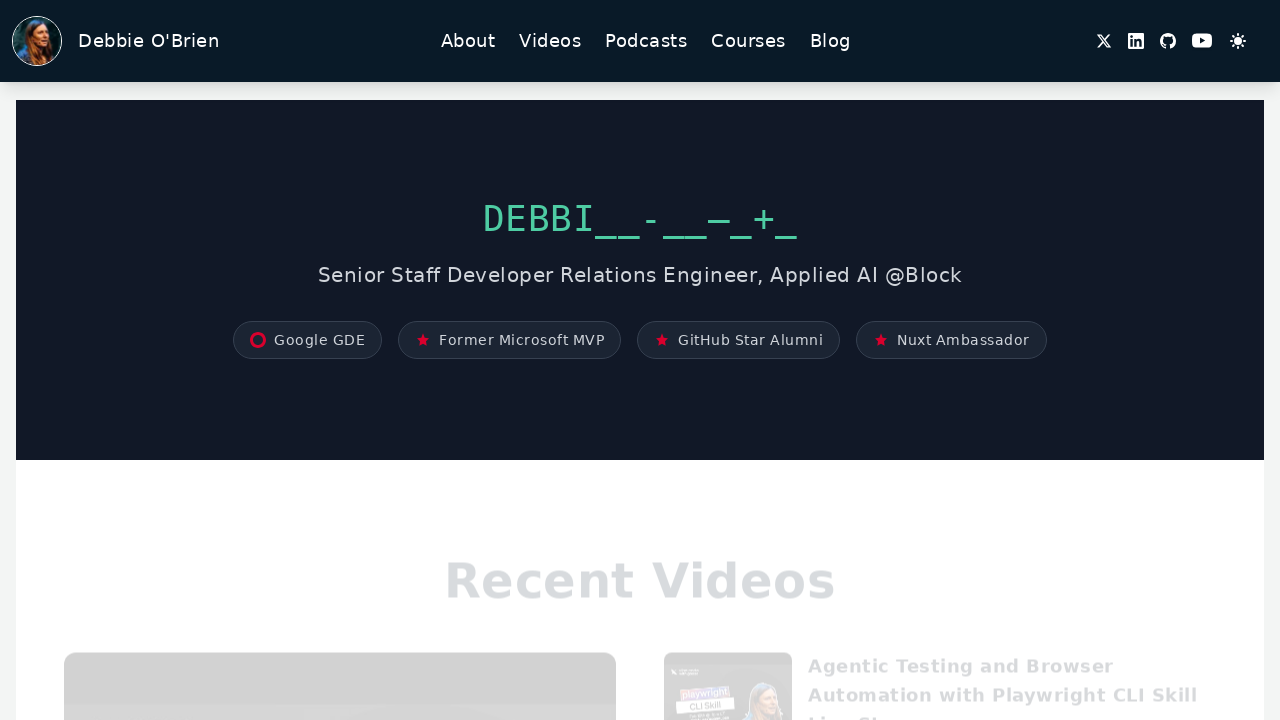

Clicked 'courses' navigation link at (748, 40) on internal:role=navigation >> internal:role=link[name="courses"i]
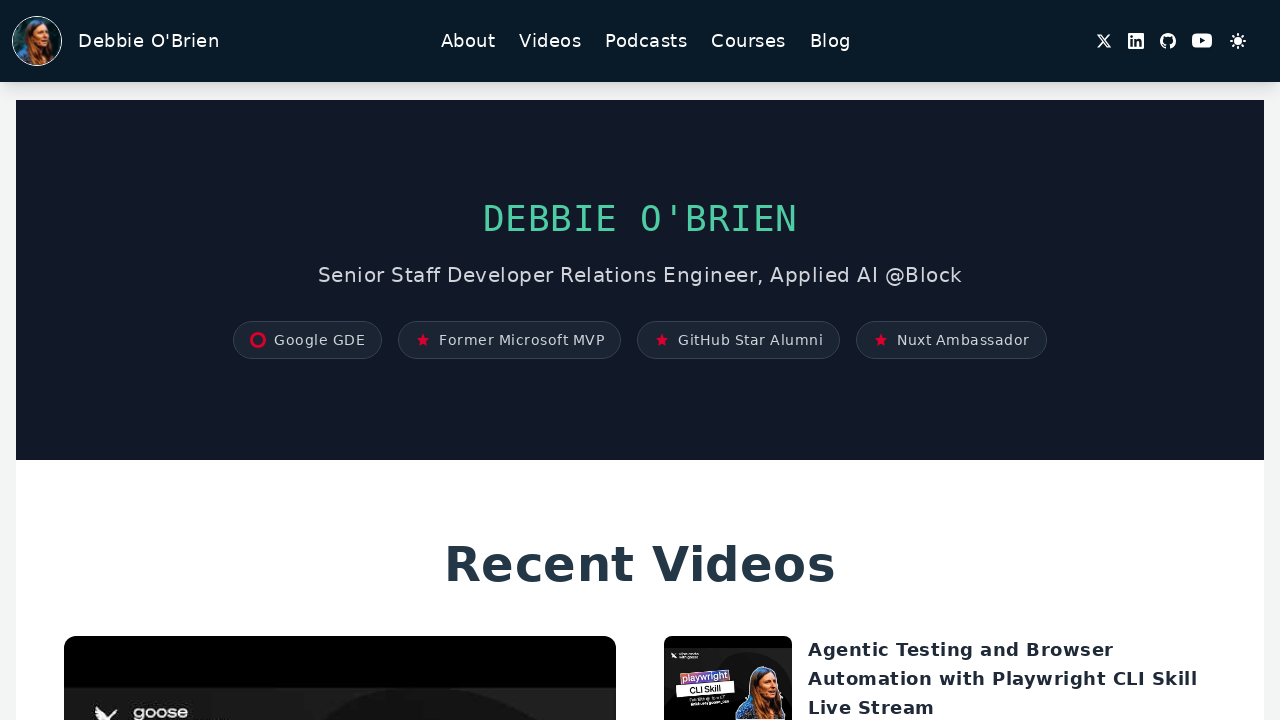

Verified URL changed to contain '/courses'
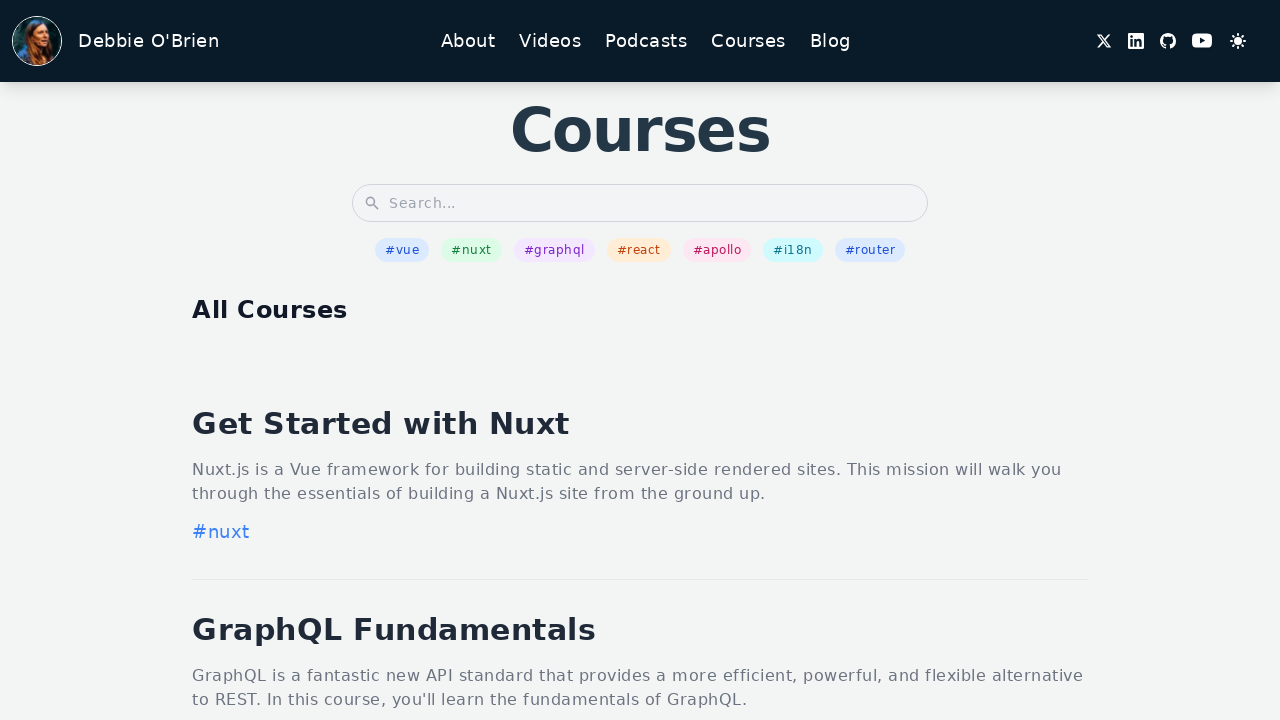

Navigated back to home page (https://debbie.codes)
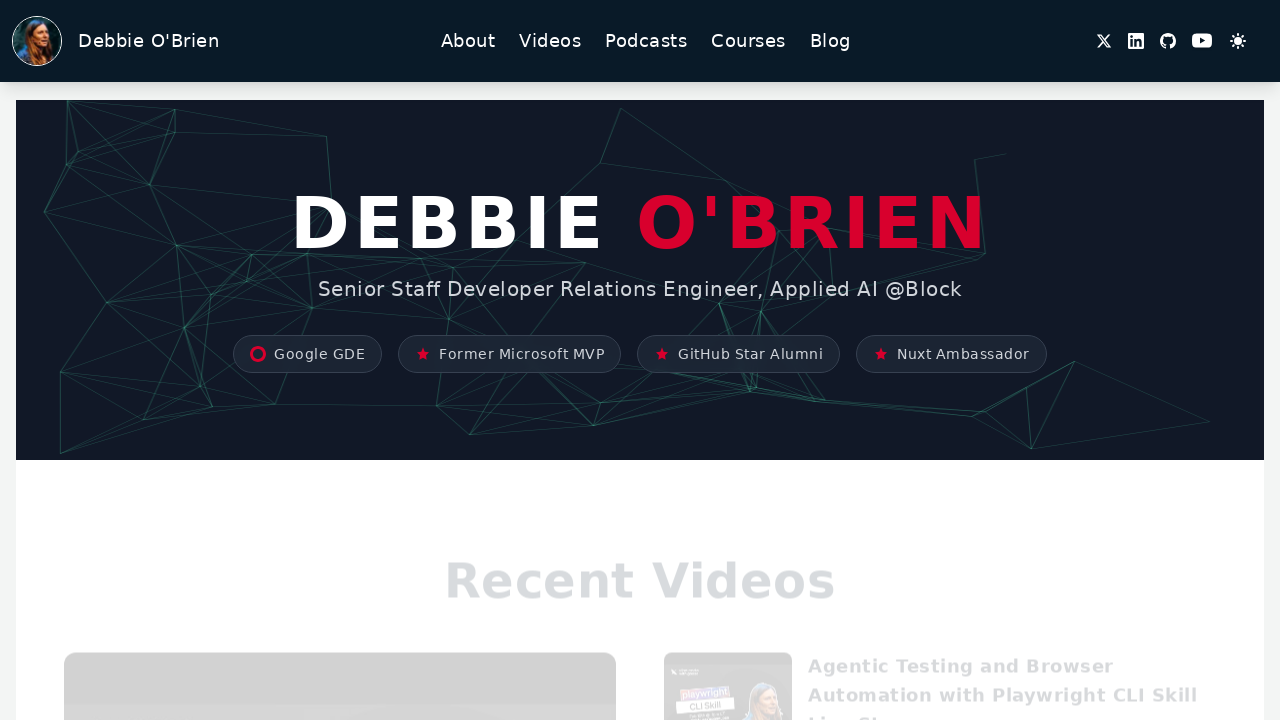

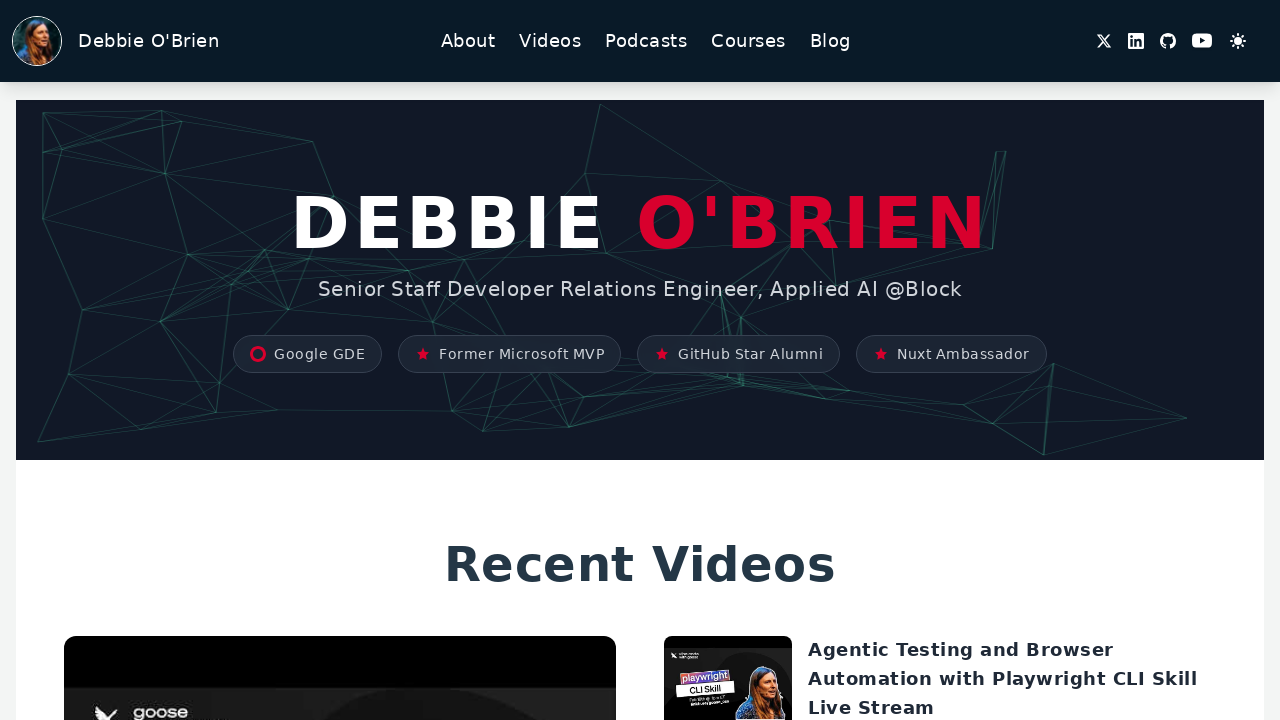